Tests a sample todo application by checking off two items, clearing the input field, entering a new todo item, and clicking the add button to add it to the list.

Starting URL: https://lambdatest.github.io/sample-todo-app/

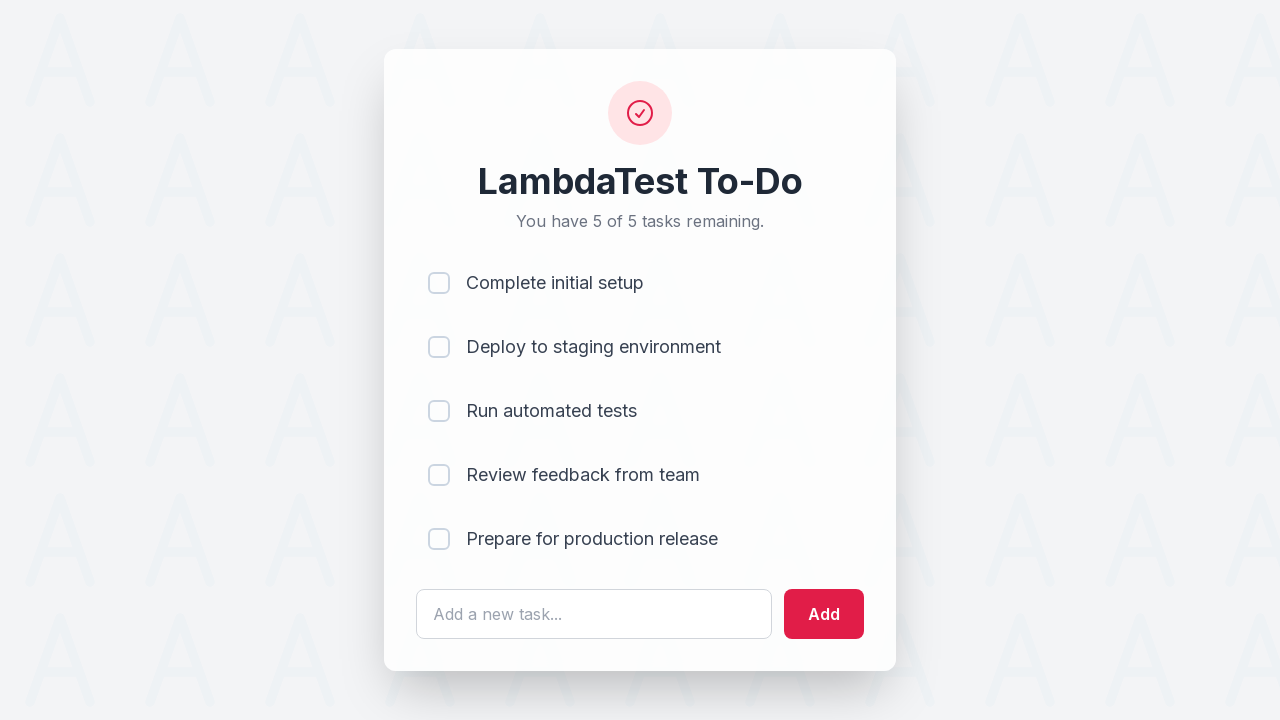

Clicked on the first todo item checkbox at (439, 283) on [name='li1']
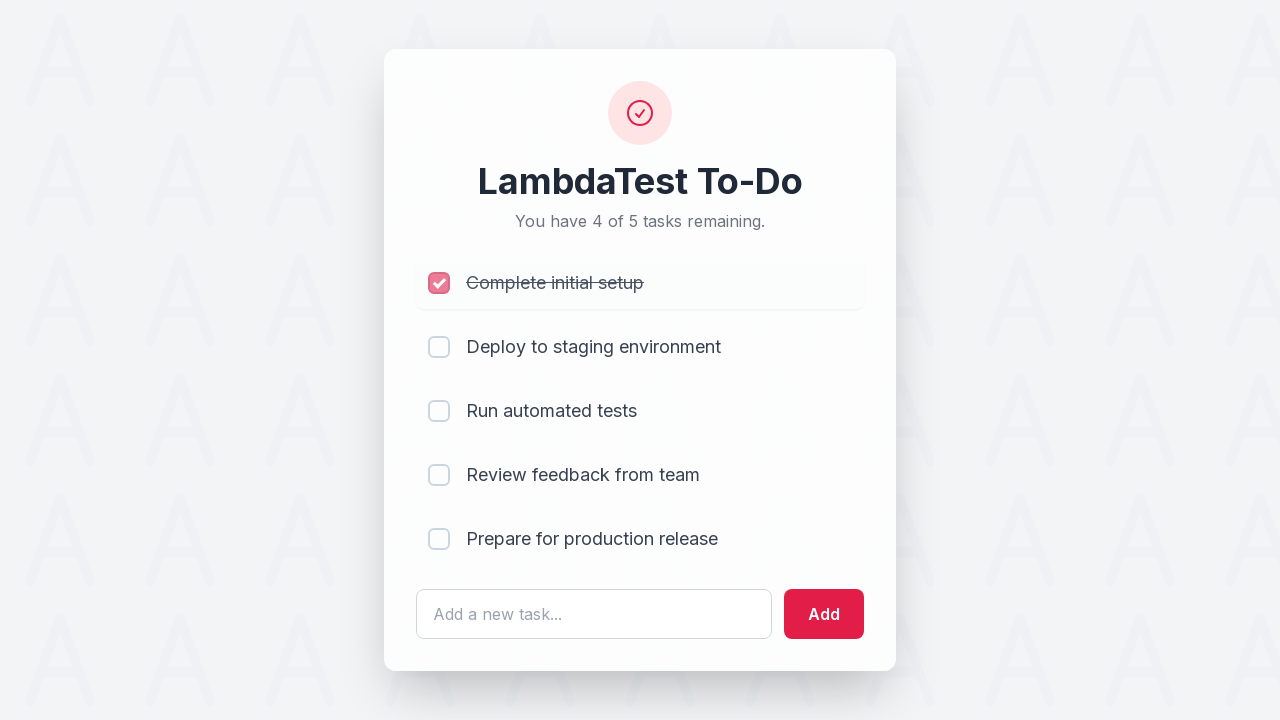

Clicked on the second todo item checkbox at (439, 347) on [name='li2']
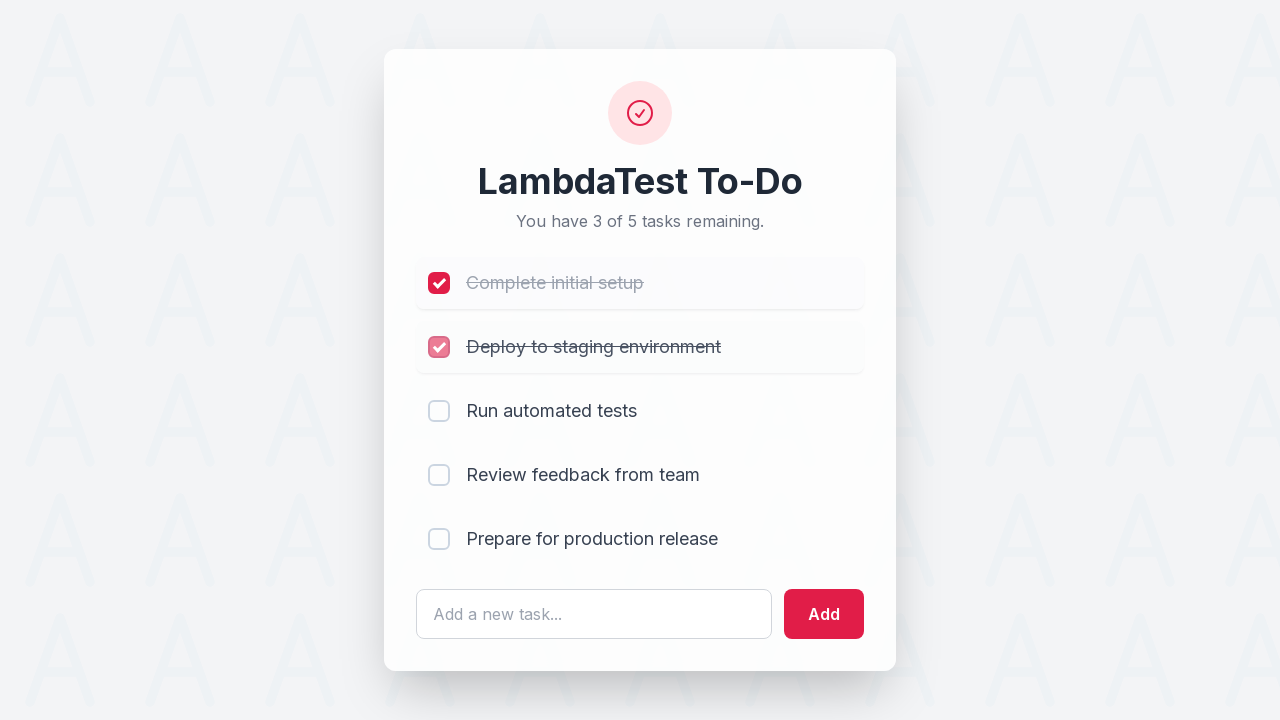

Cleared the todo input field on #sampletodotext
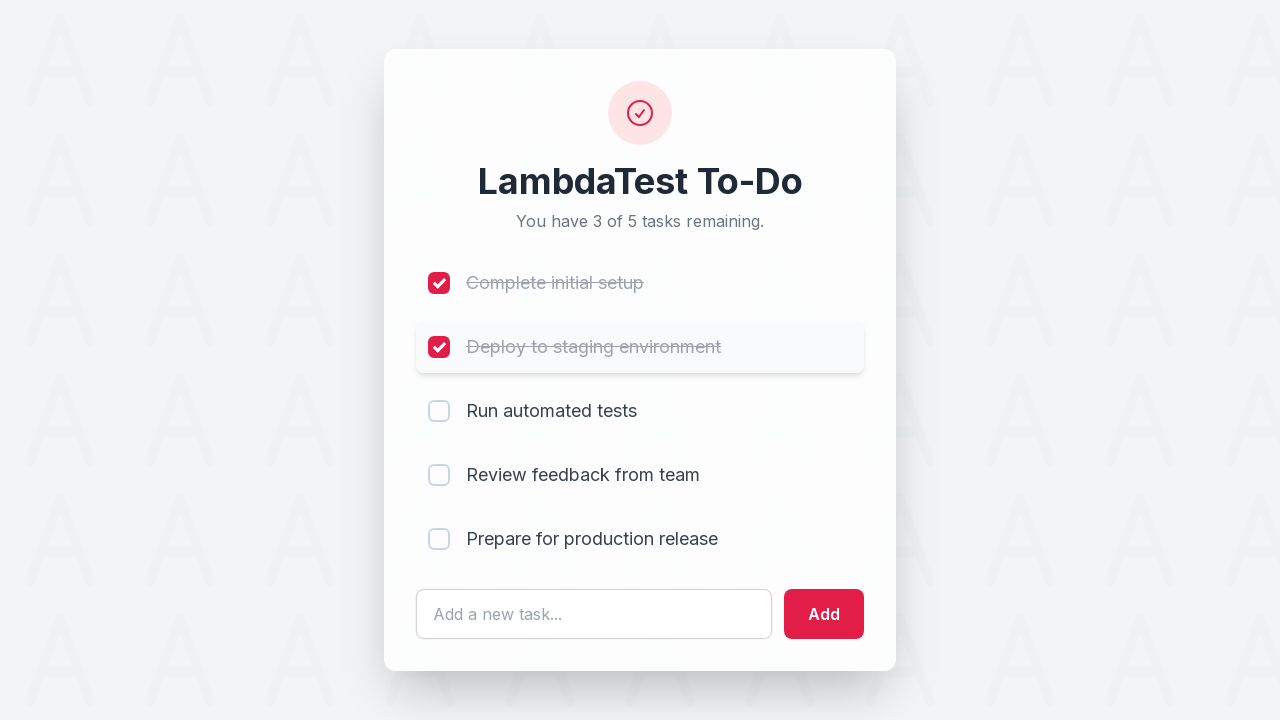

Entered new todo item text: 'Yey, Let's add it to list' on #sampletodotext
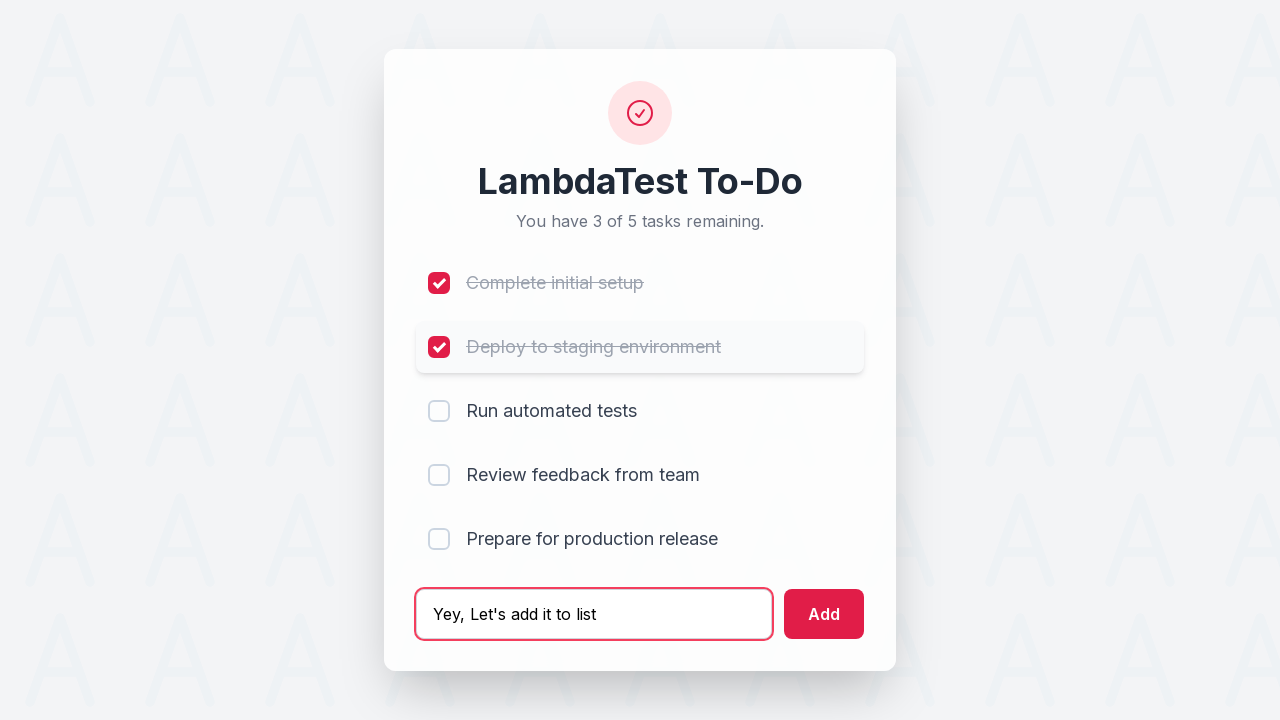

Clicked the add button to add the new todo item to the list at (824, 614) on #addbutton
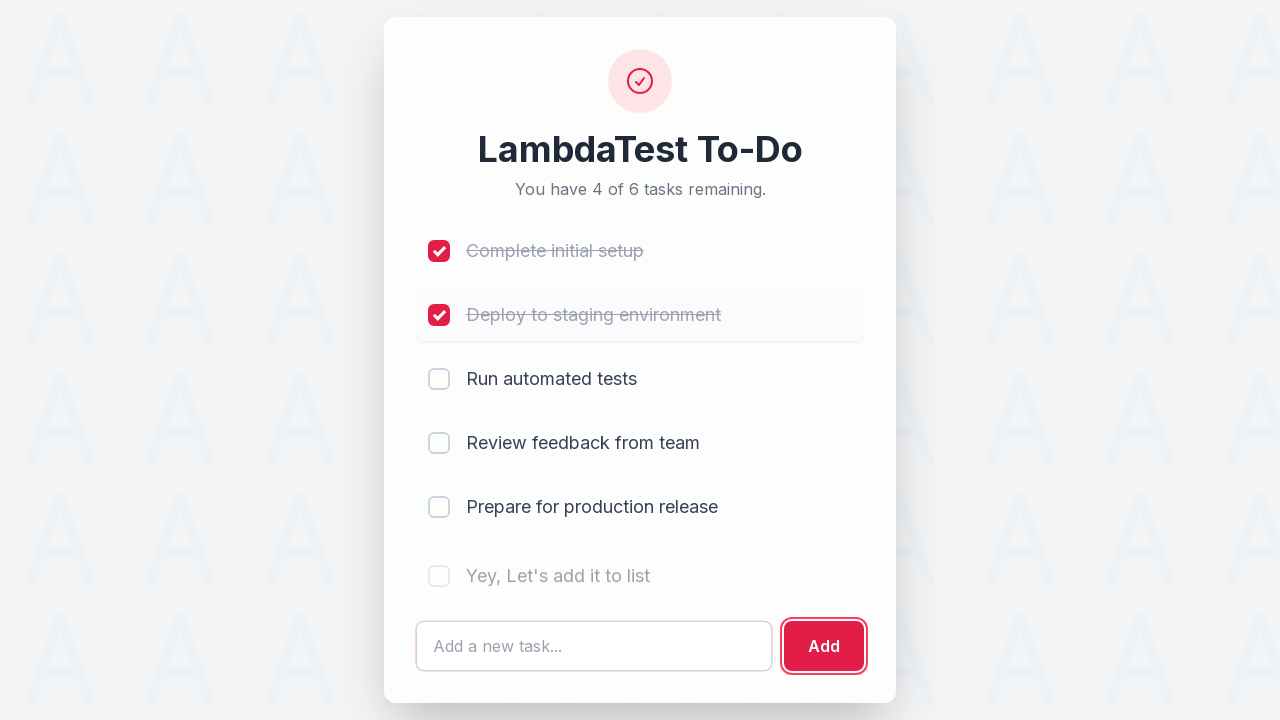

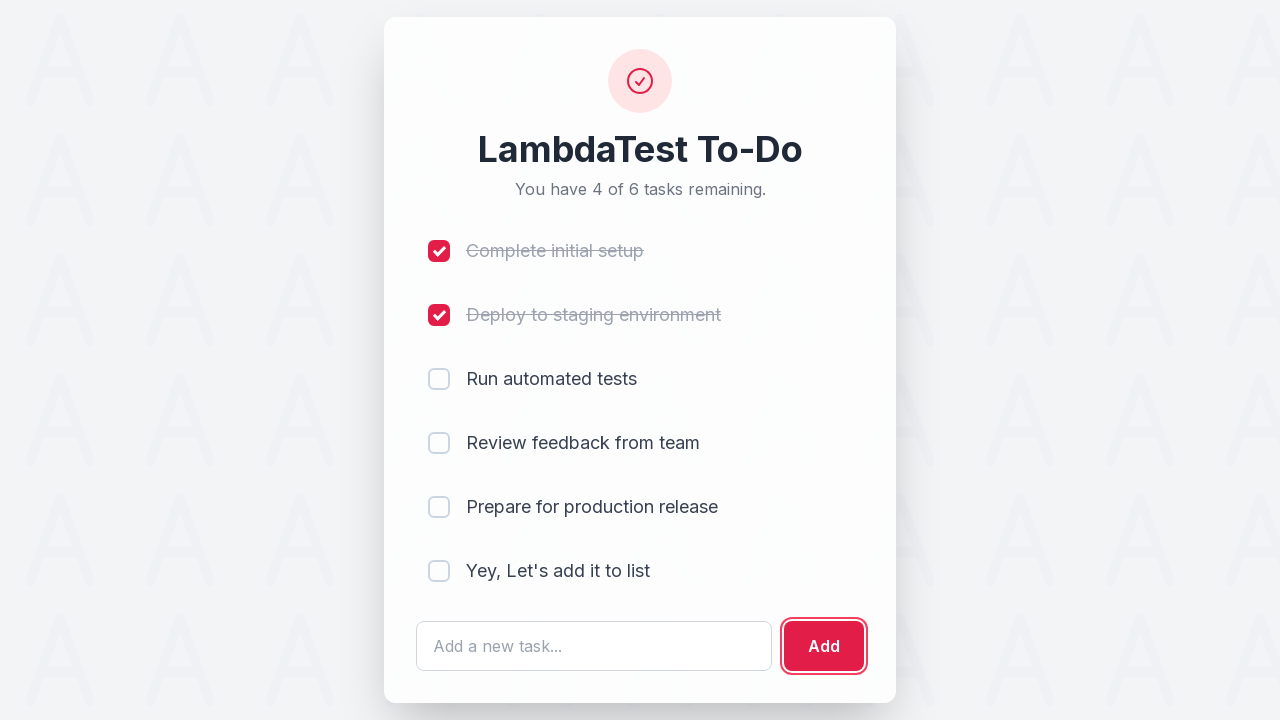